Tests the Add/Remove Elements functionality on HeroKuapp by clicking the Add button and verifying that a Delete button appears.

Starting URL: http://the-internet.herokuapp.com/add_remove_elements/

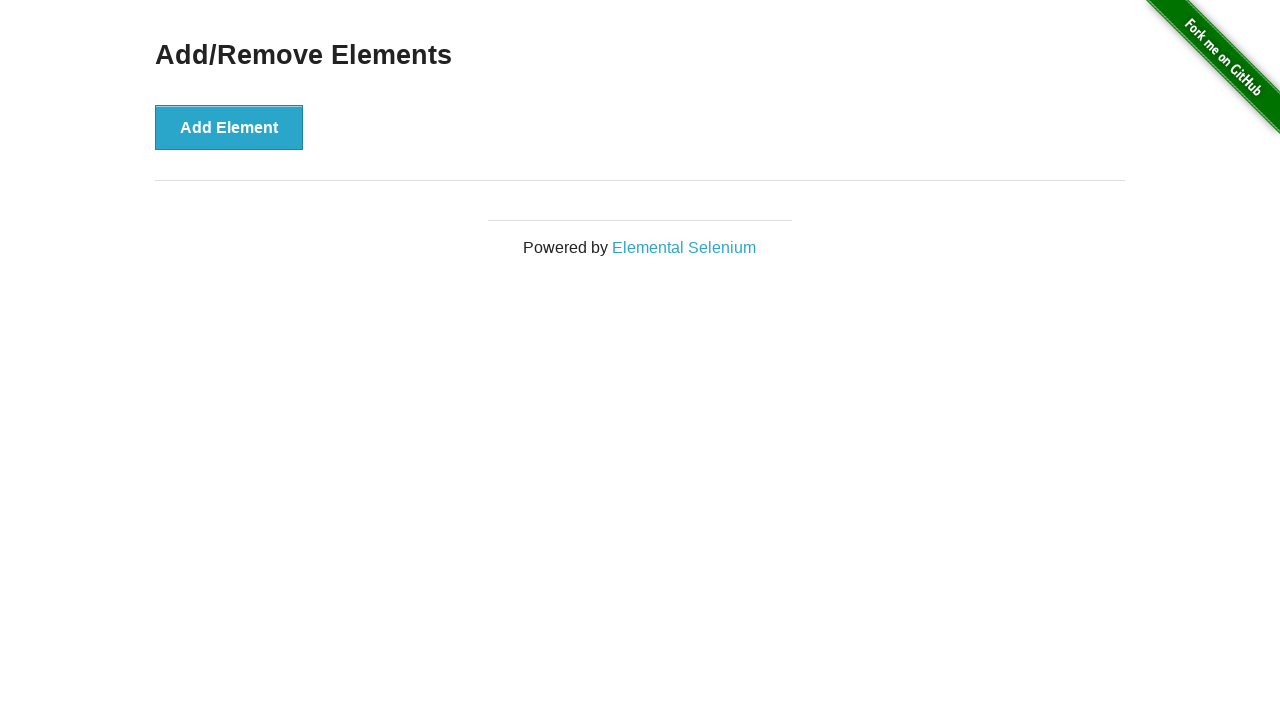

Clicked the 'Add Element' button at (229, 127) on xpath=//button[@onclick='addElement()']
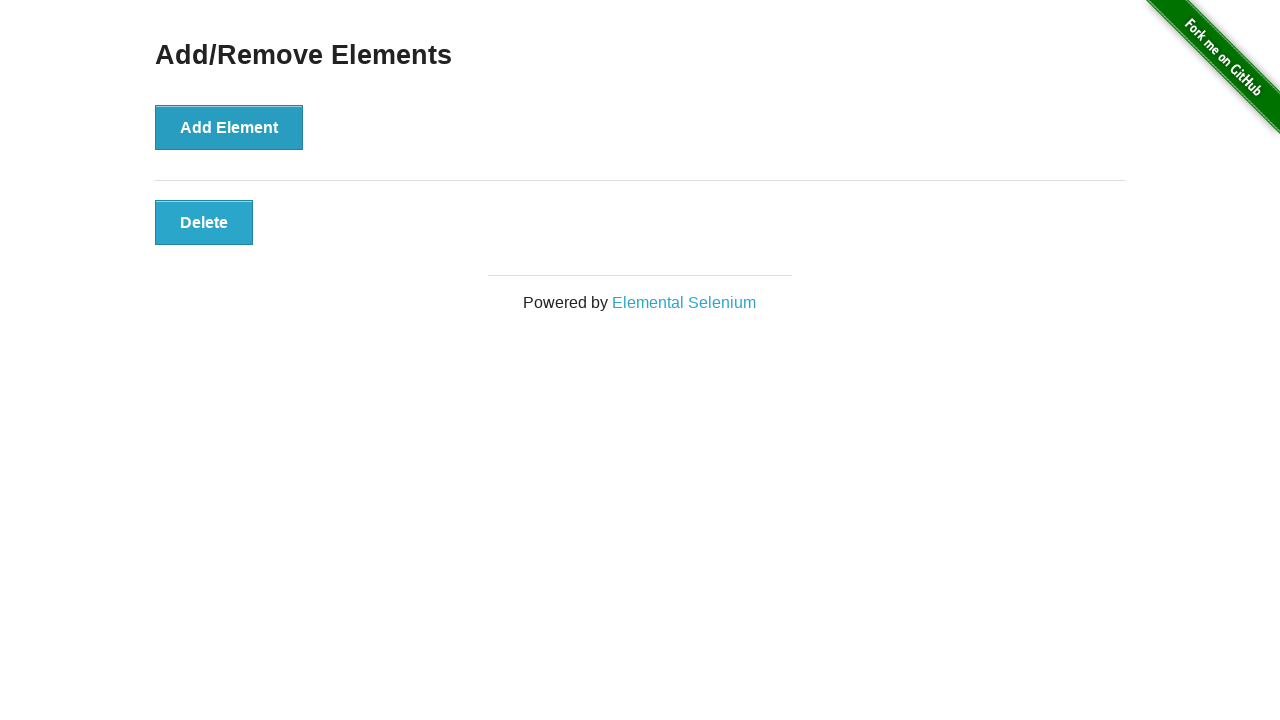

Delete button appeared and is now visible
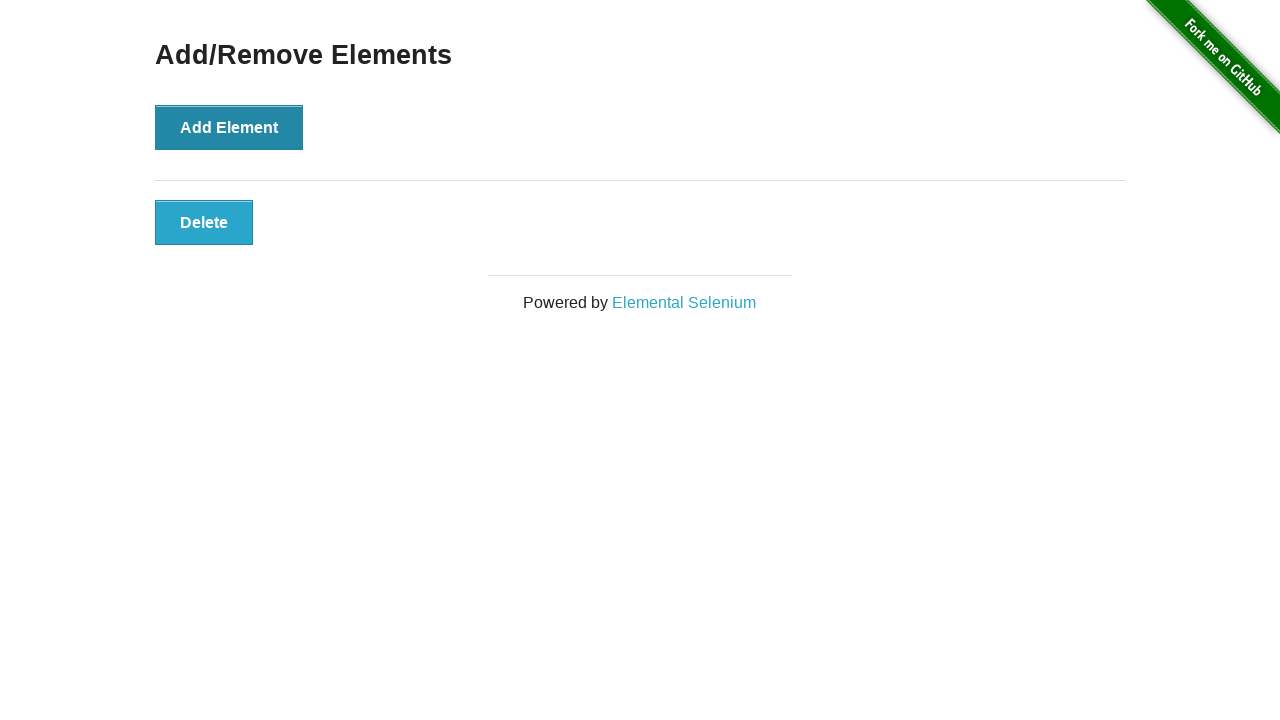

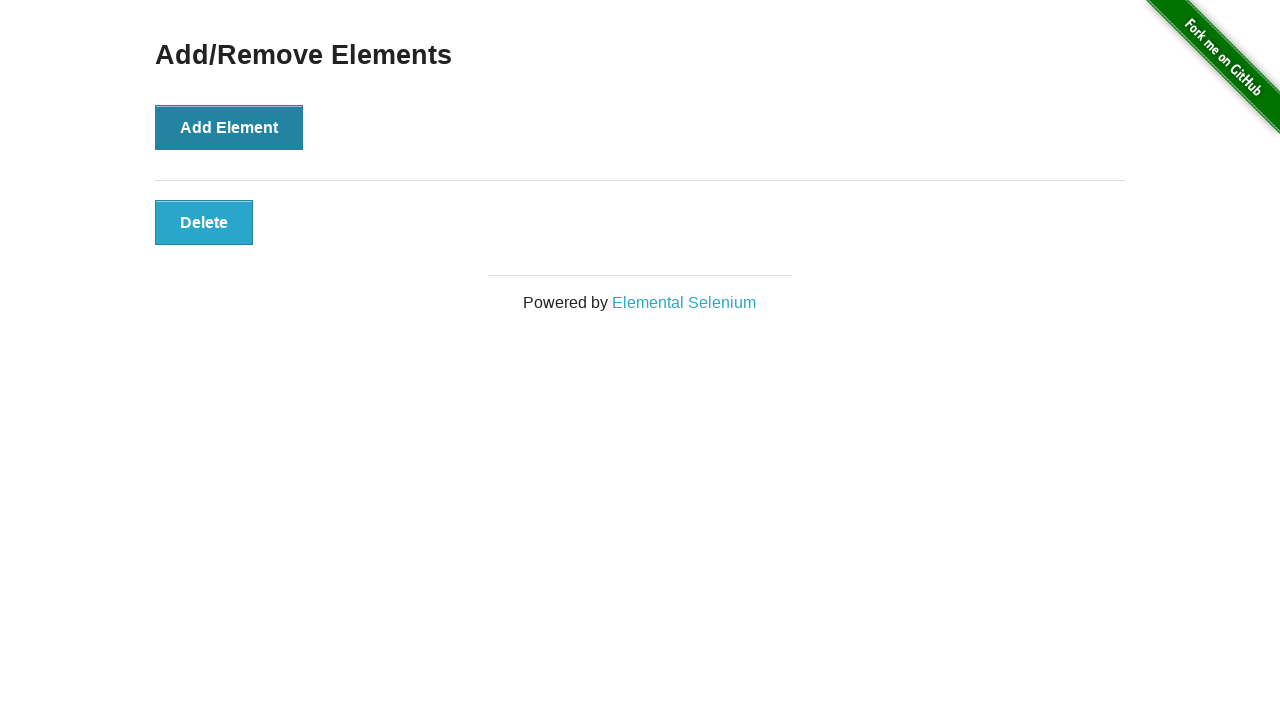